Tests text box form by filling username and email fields, then submitting the form

Starting URL: https://demoqa.com/text-box

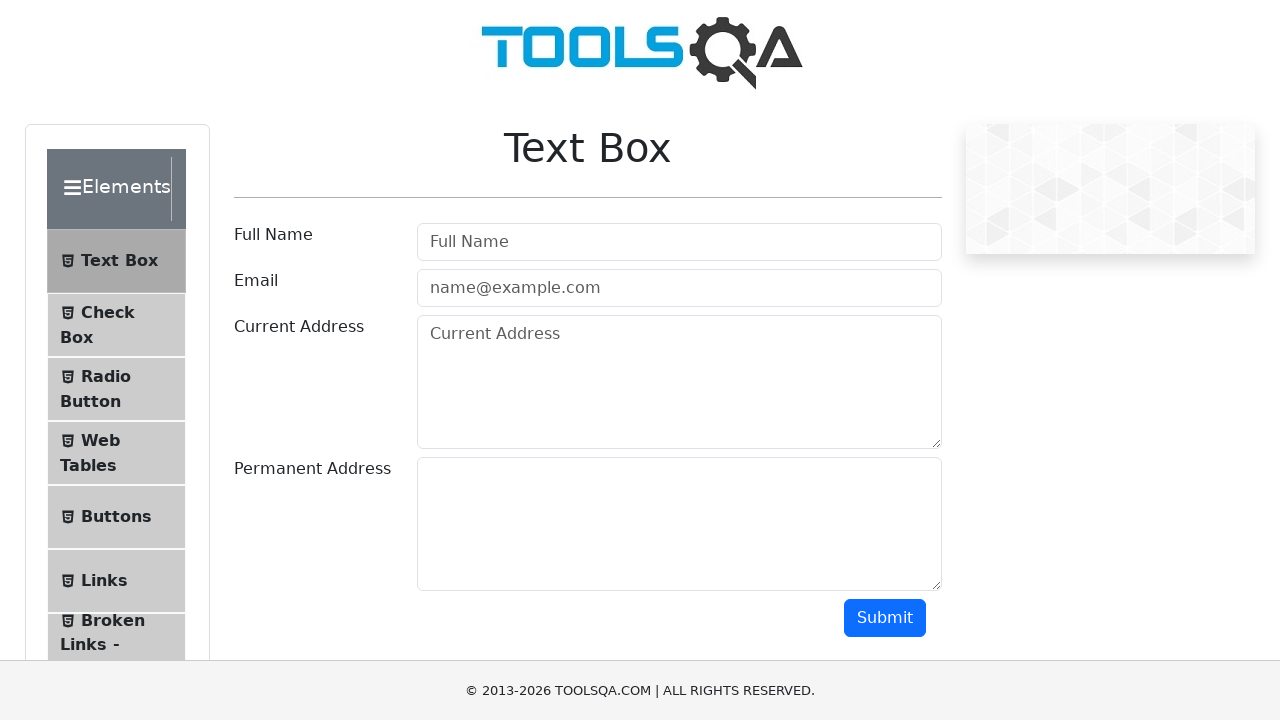

Filled username field with 'agustin' on #userName
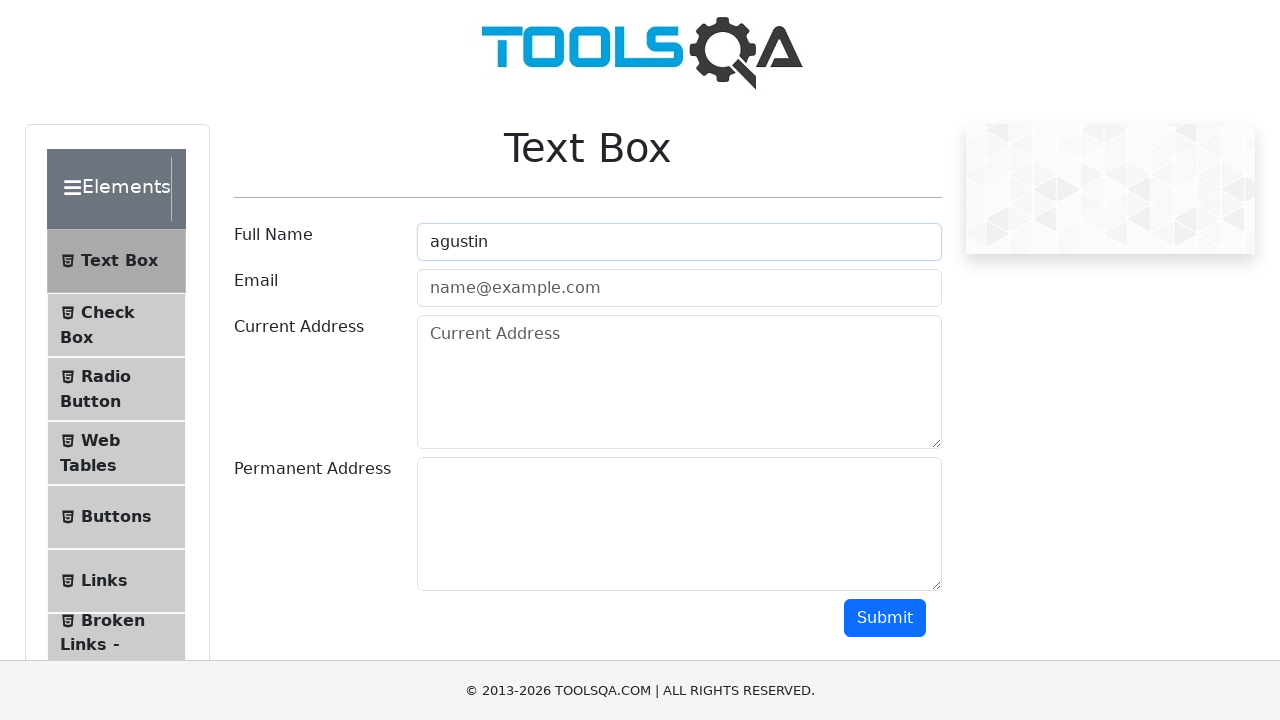

Filled email field with 'agustin.s2966@gmail.com' on #userEmail
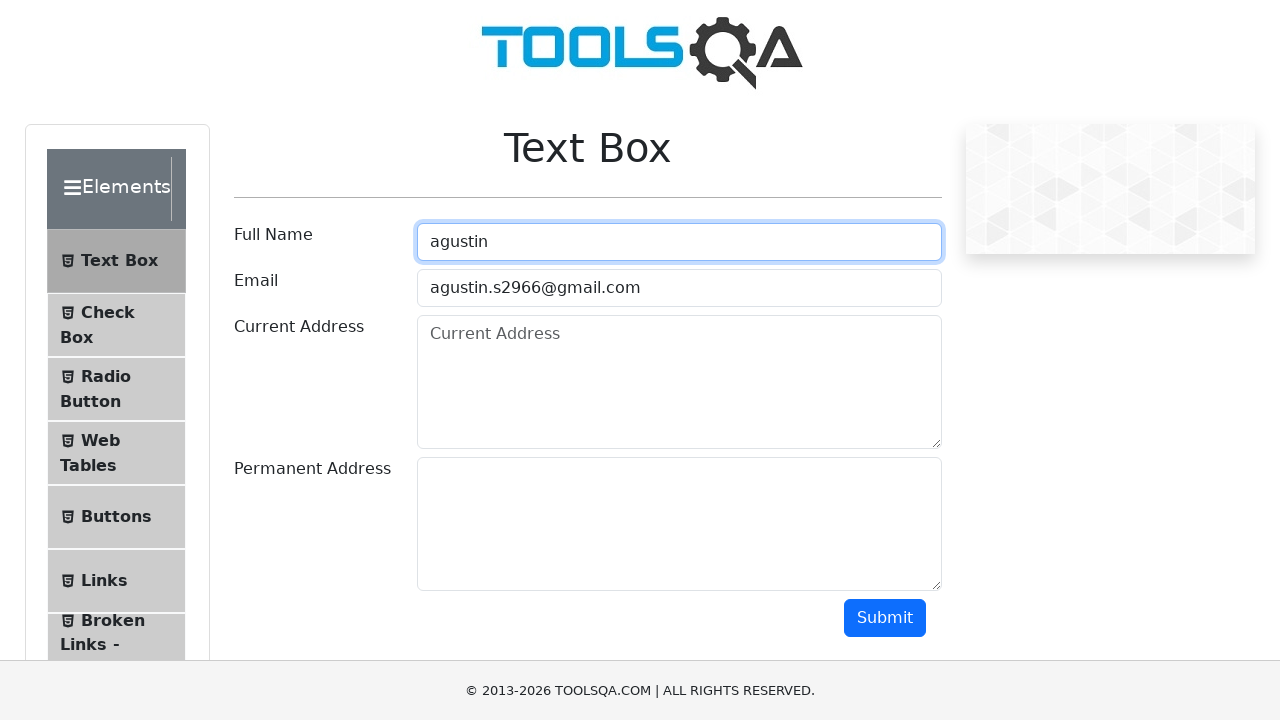

Clicked submit button to submit the form at (885, 618) on #submit
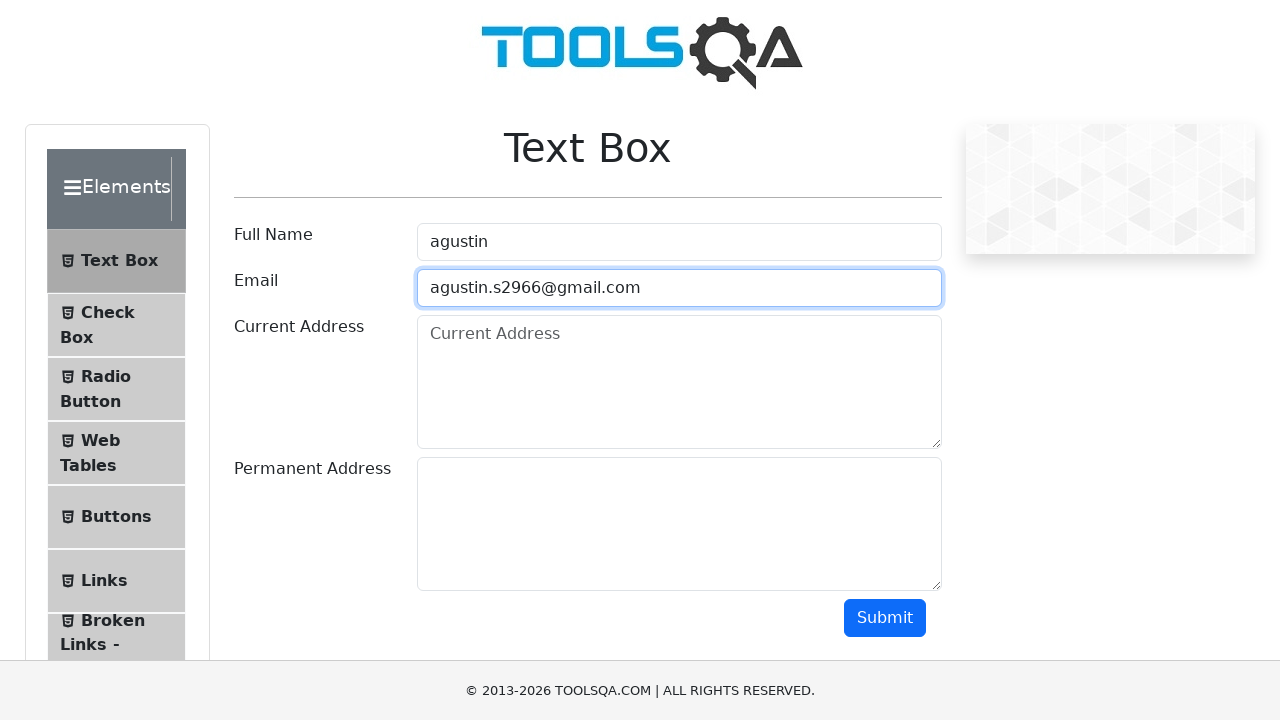

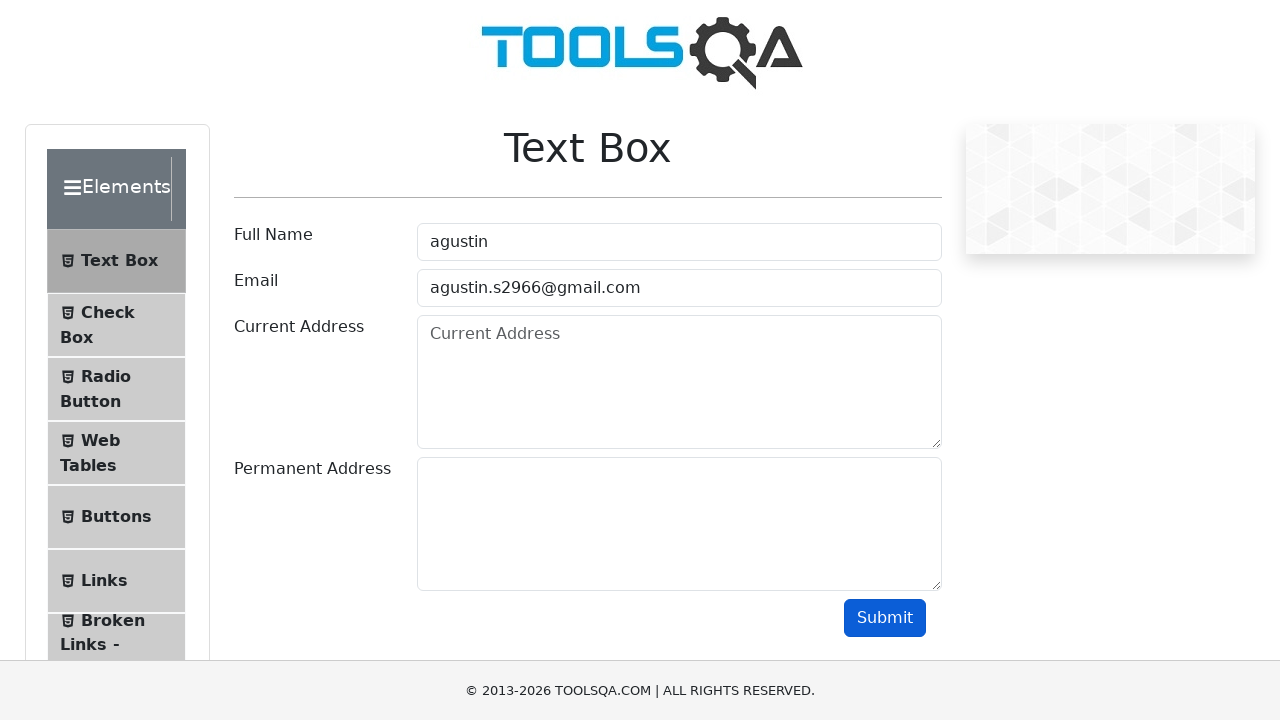